Demonstrates browser navigation methods by navigating to Selenium documentation pages, going back in history, then forward, and verifying page content loads.

Starting URL: https://www.selenium.dev/documentation/

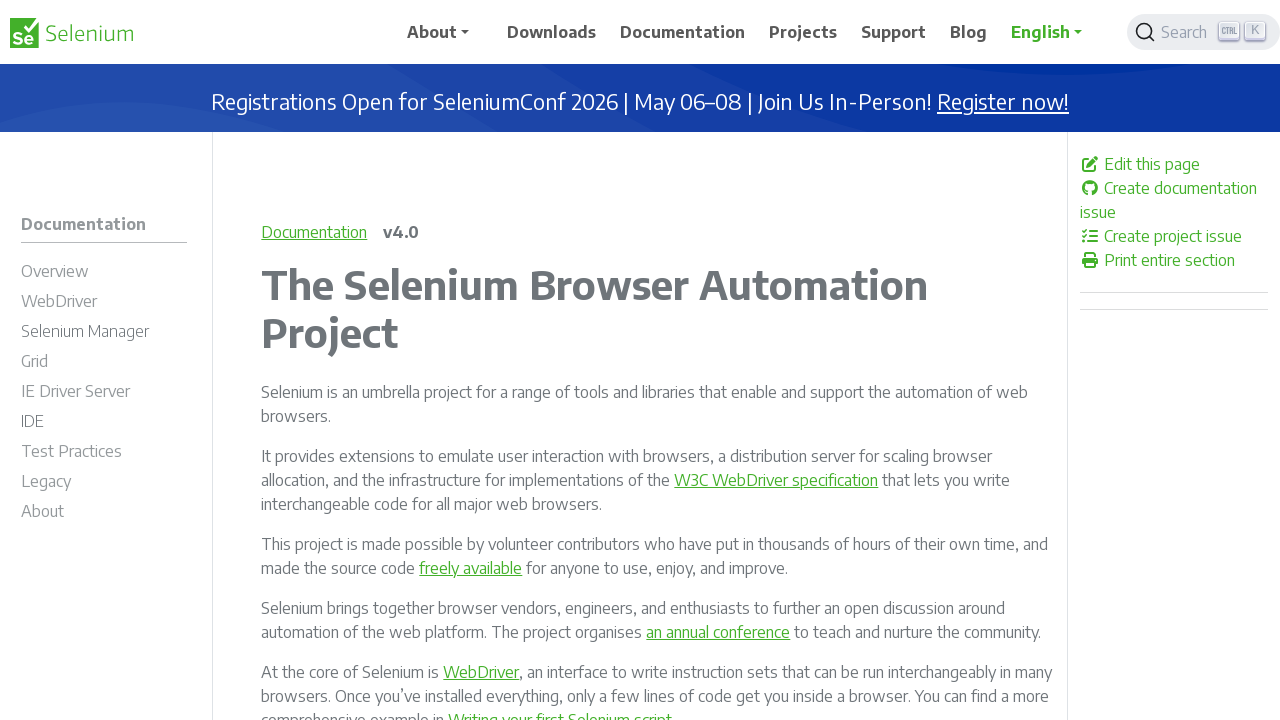

Navigated to Selenium documentation overview page
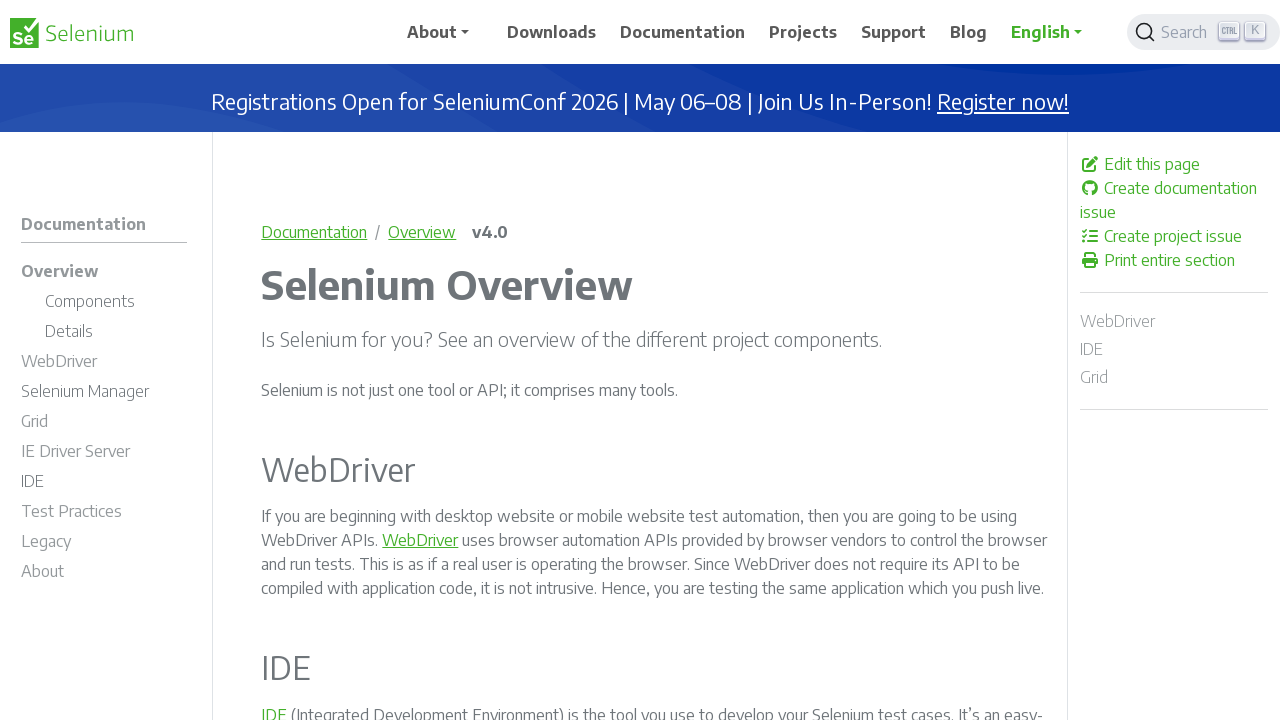

Overview page DOM content loaded
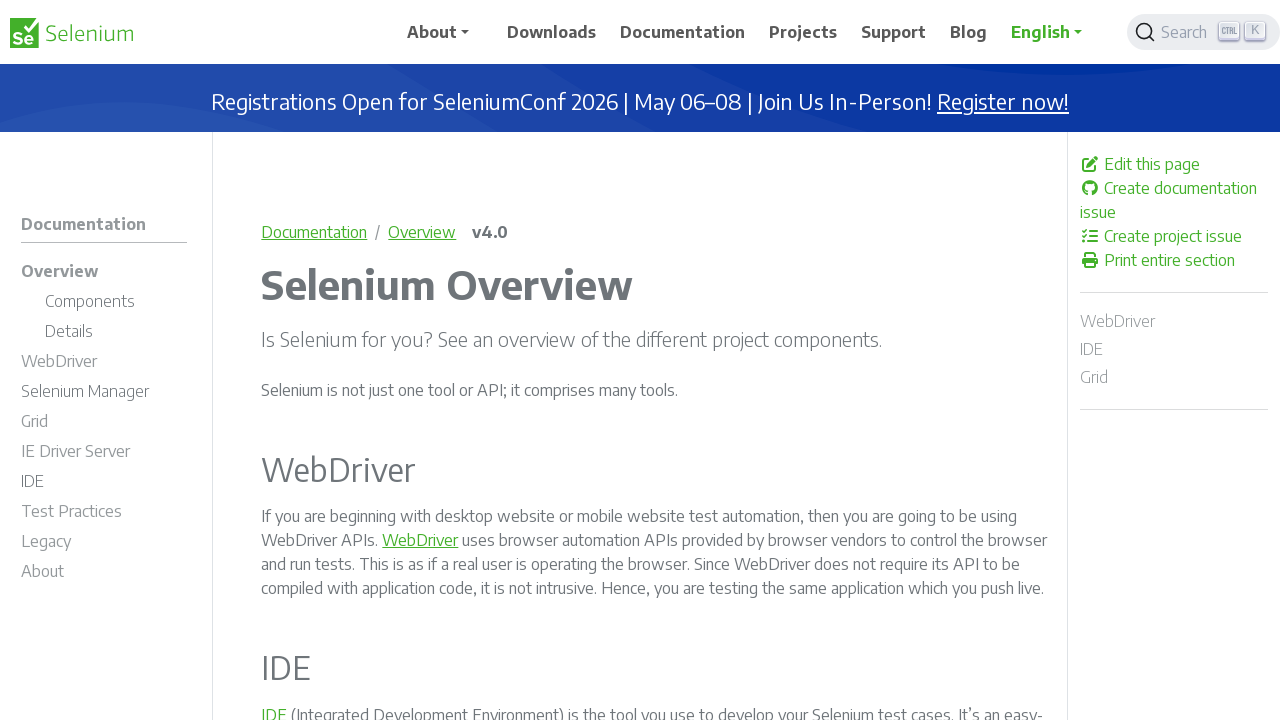

Navigated back to documentation main page
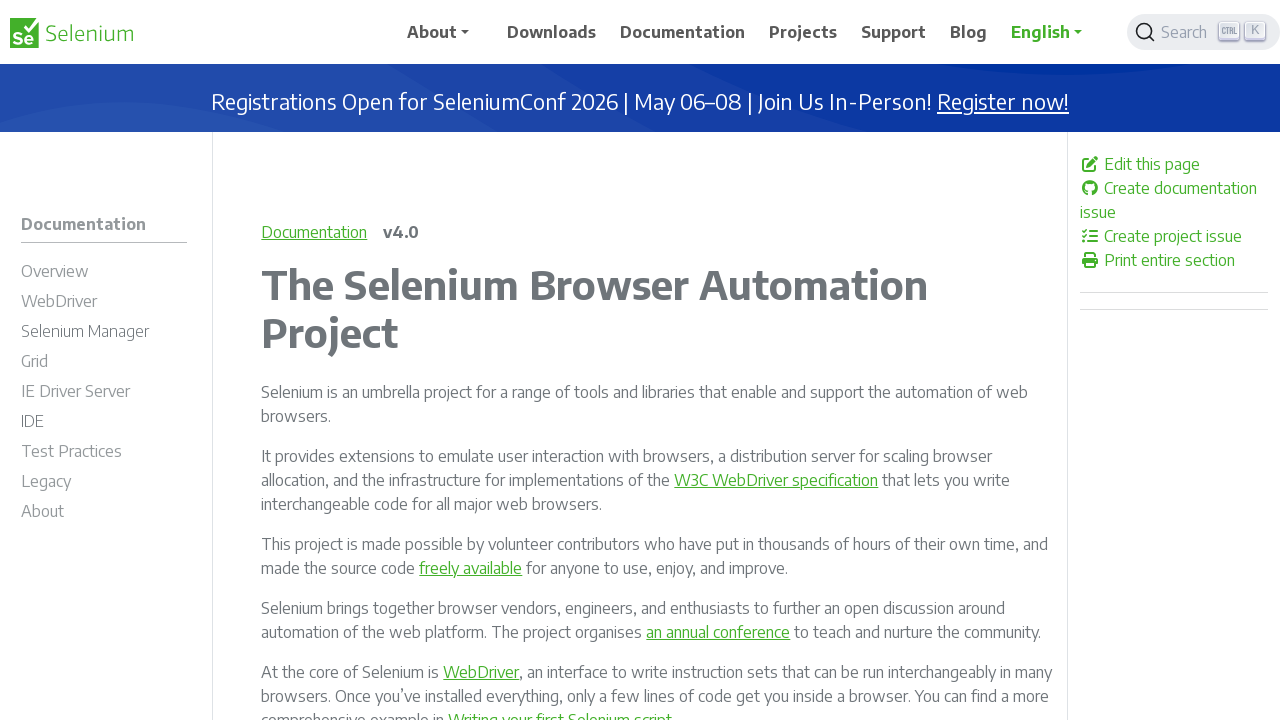

Documentation main page DOM content loaded
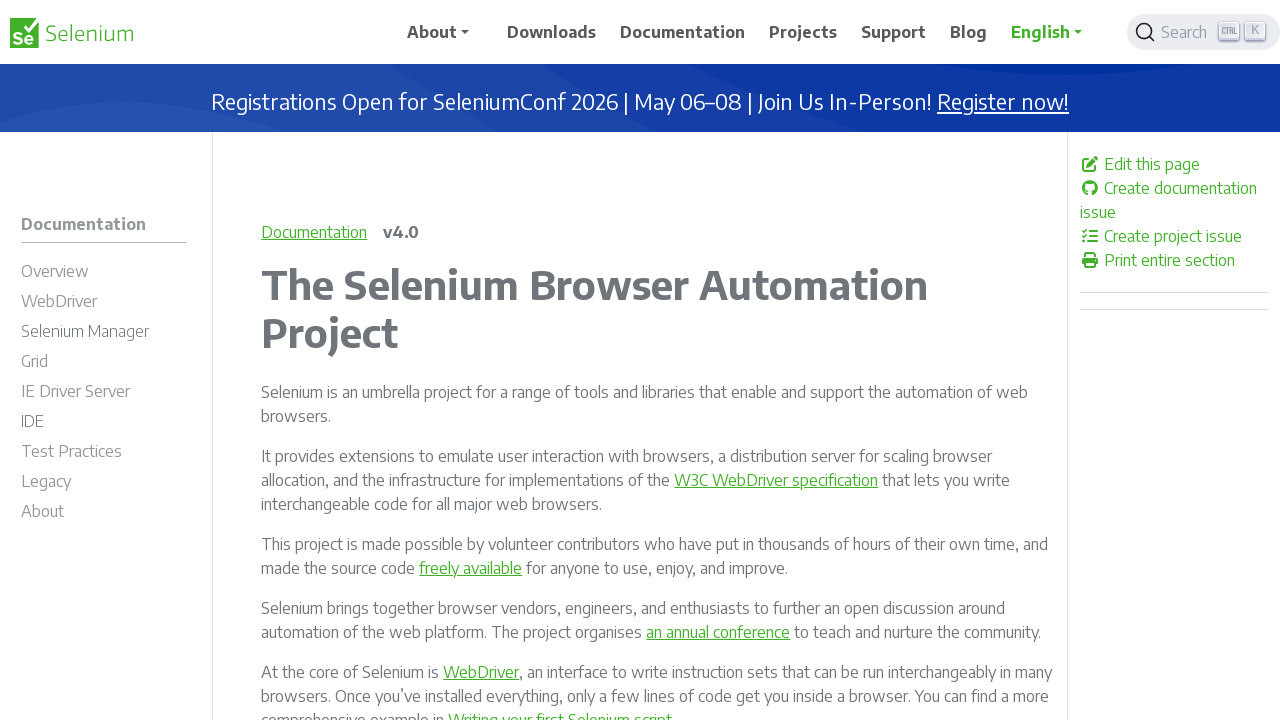

Navigated forward to overview page again
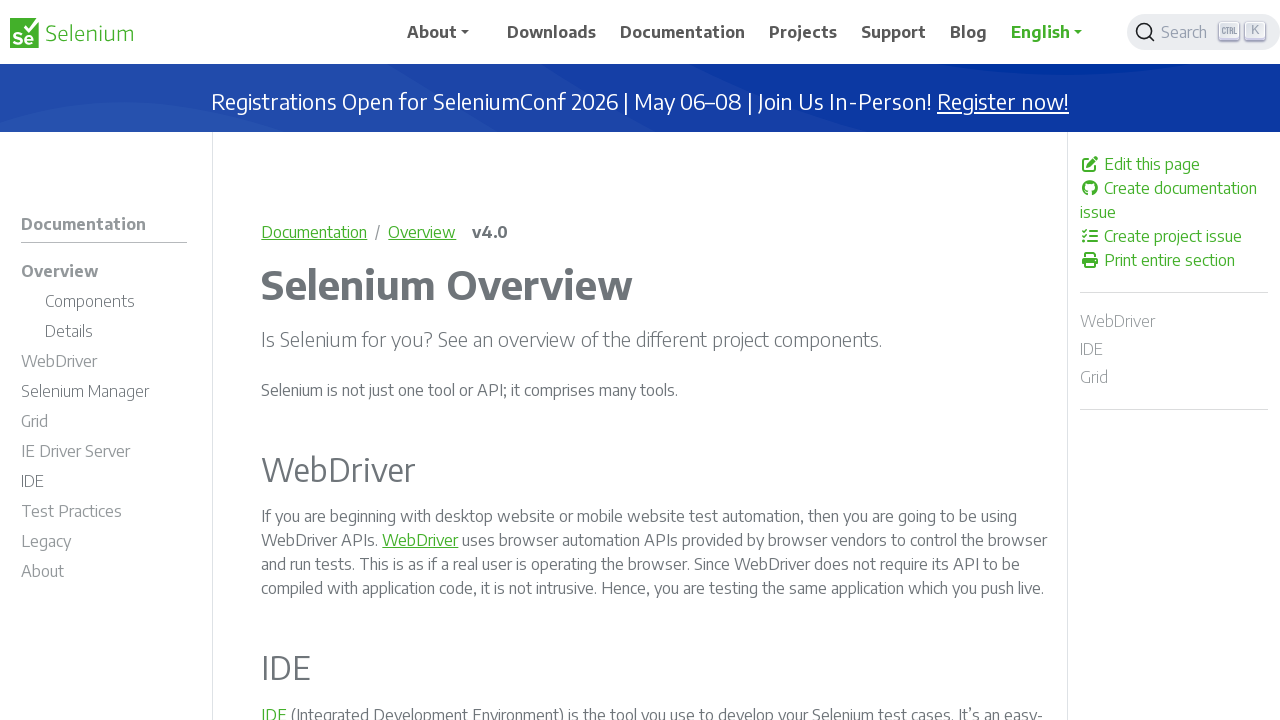

Overview page DOM content loaded again after forward navigation
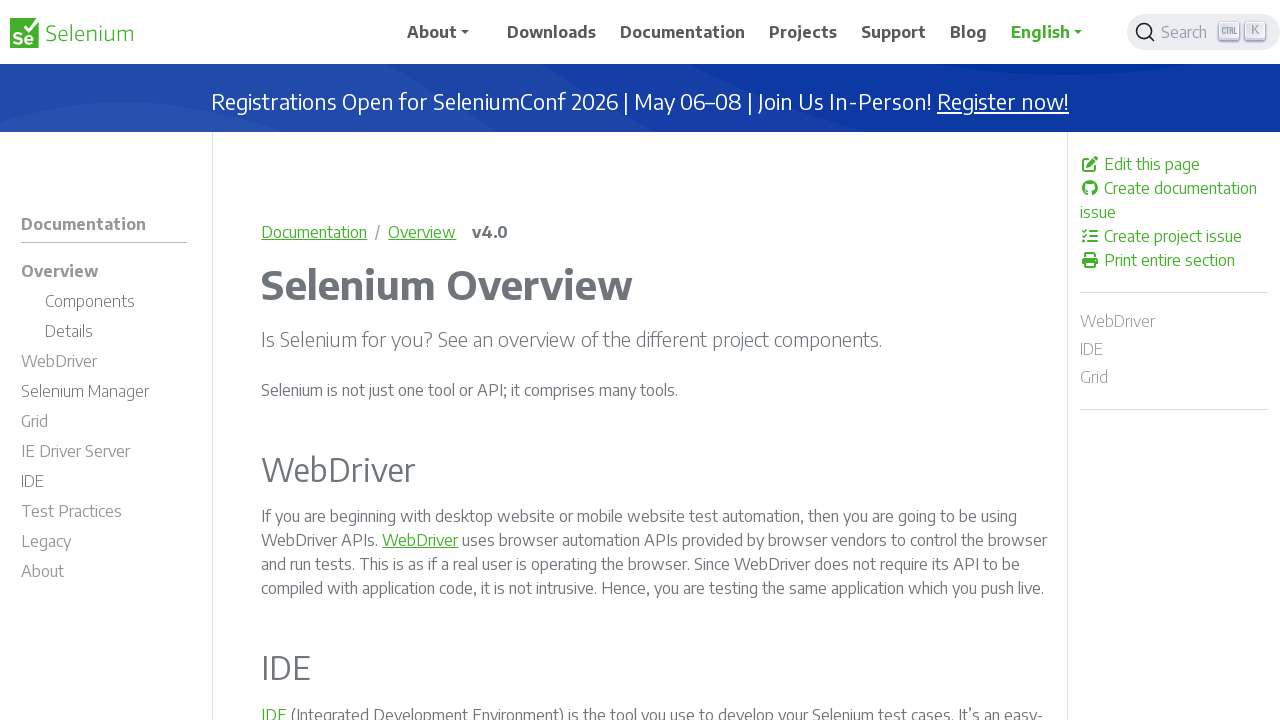

Verified current URL: https://www.selenium.dev/documentation/overview/
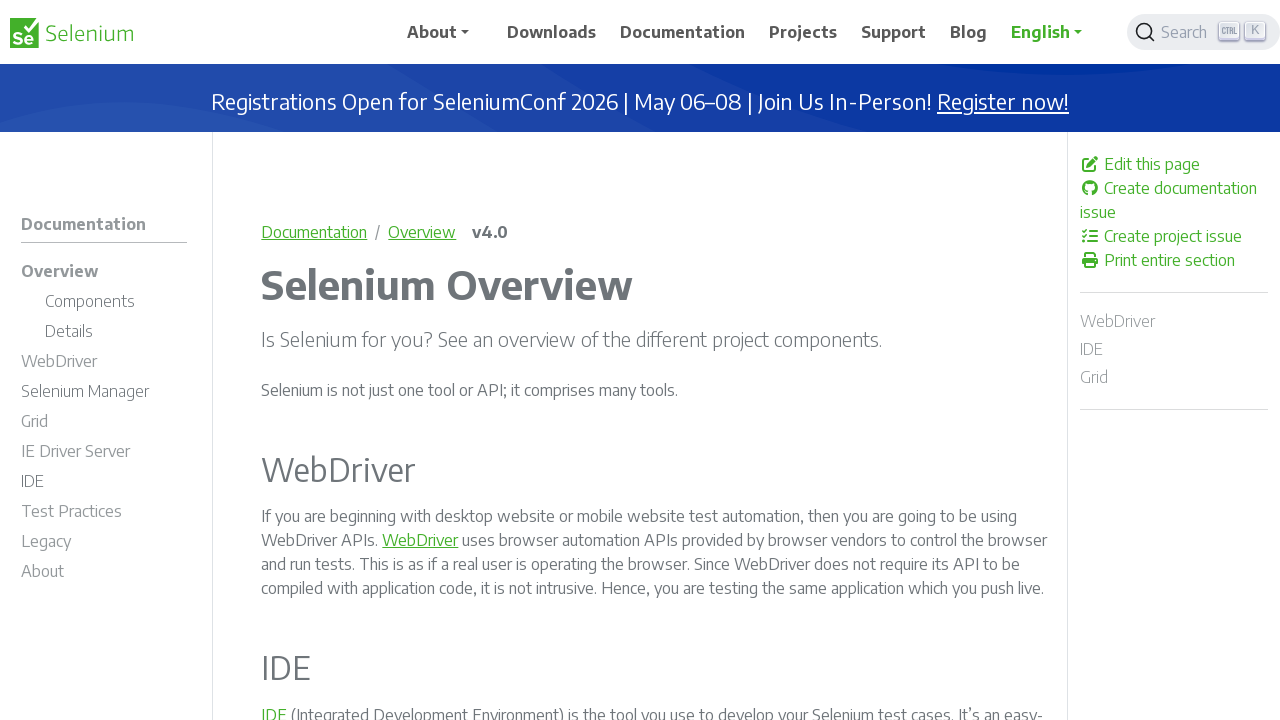

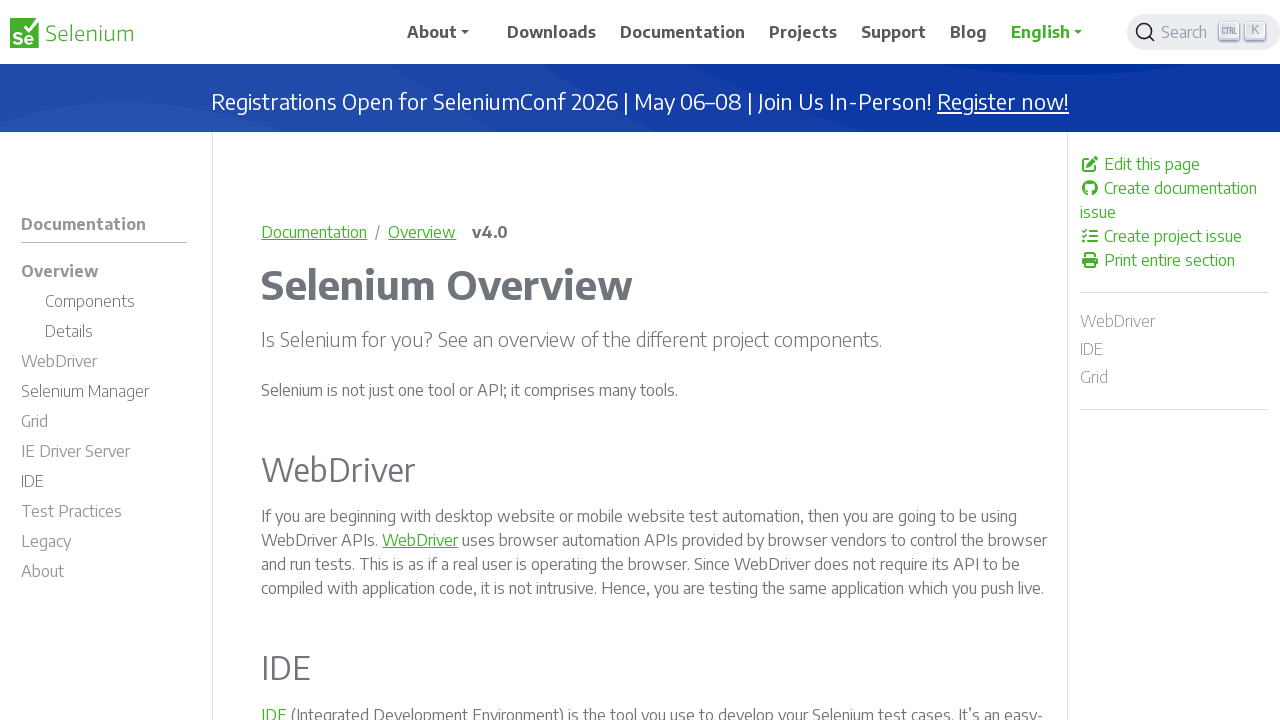